Tests XPath traversal techniques (sibling and parent-child) by locating and reading text from button elements in the page header

Starting URL: https://rahulshettyacademy.com/AutomationPractice/

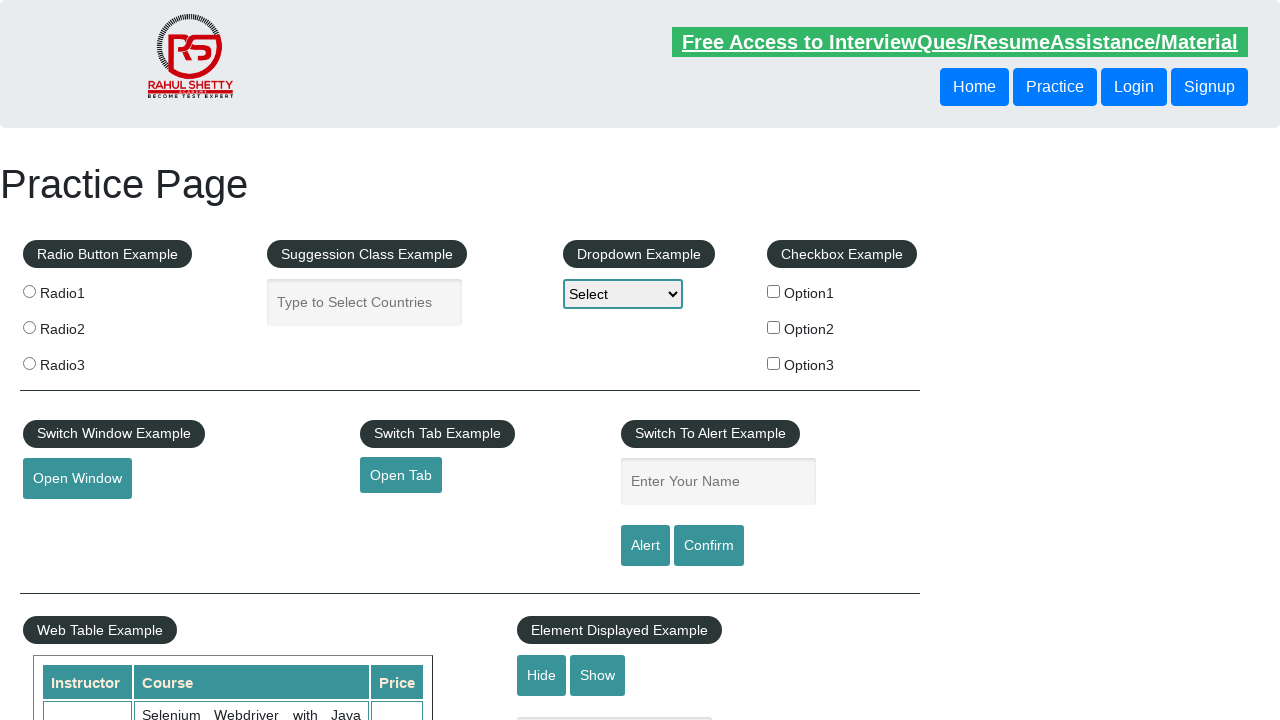

Located and retrieved text from sibling button using XPath following-sibling traversal
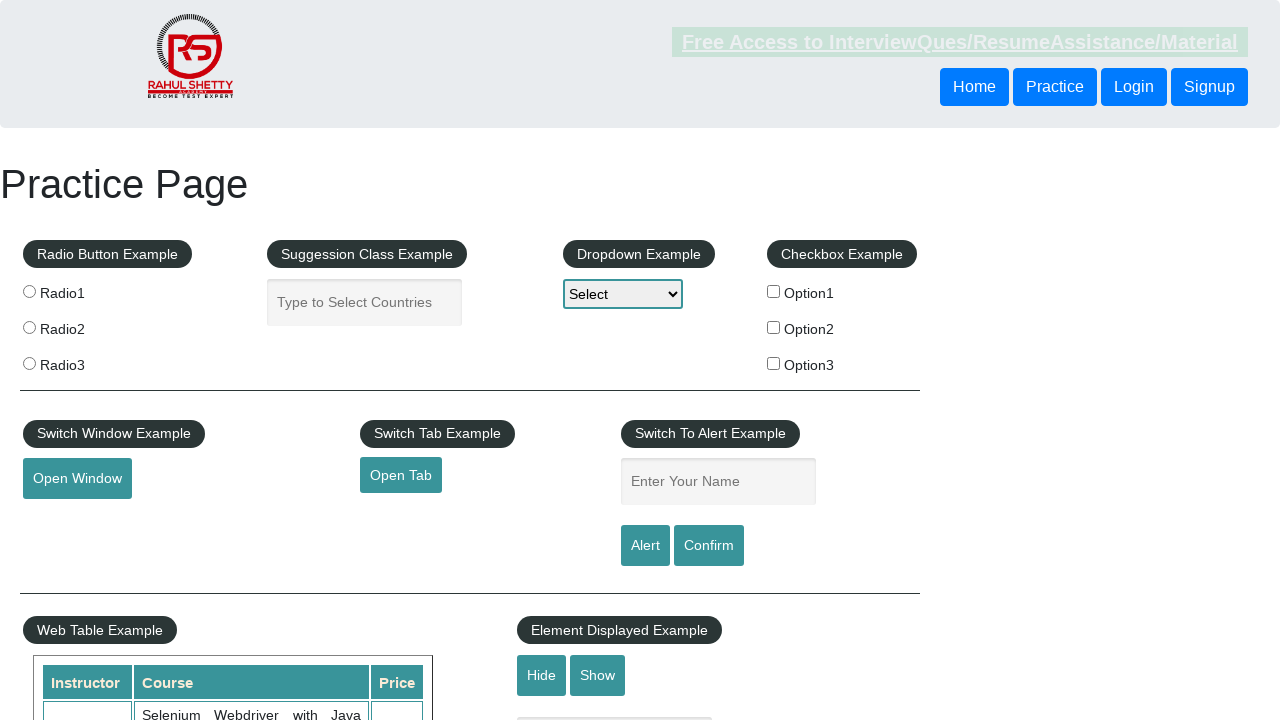

Located and retrieved text from button using XPath parent-child traversal
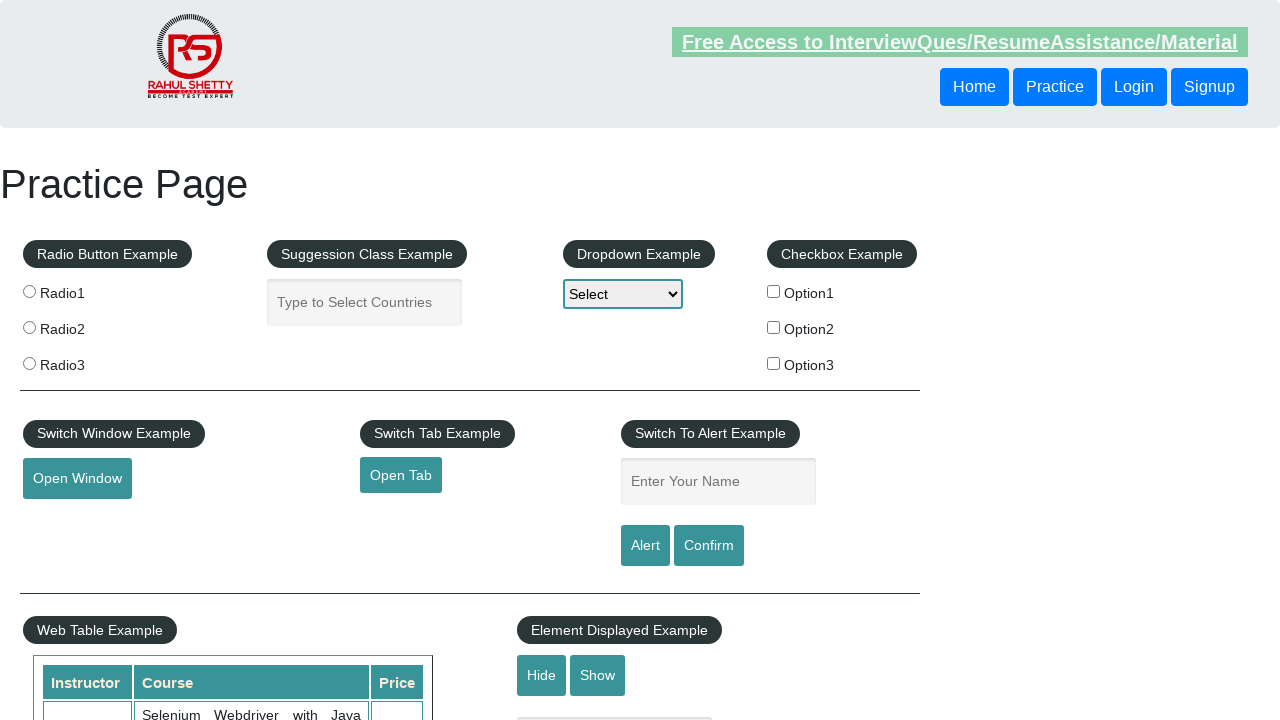

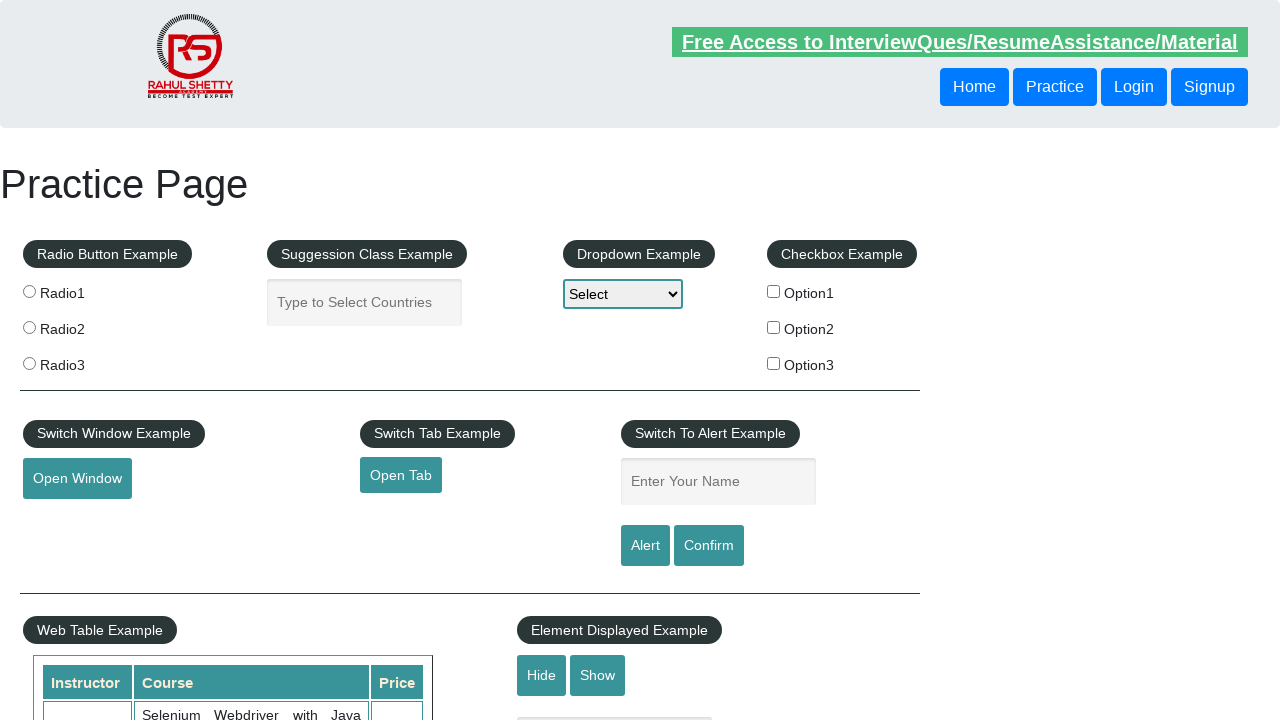